Tests validation by attempting to add a customer without providing a first name

Starting URL: https://www.globalsqa.com/angularJs-protractor/BankingProject/#/login

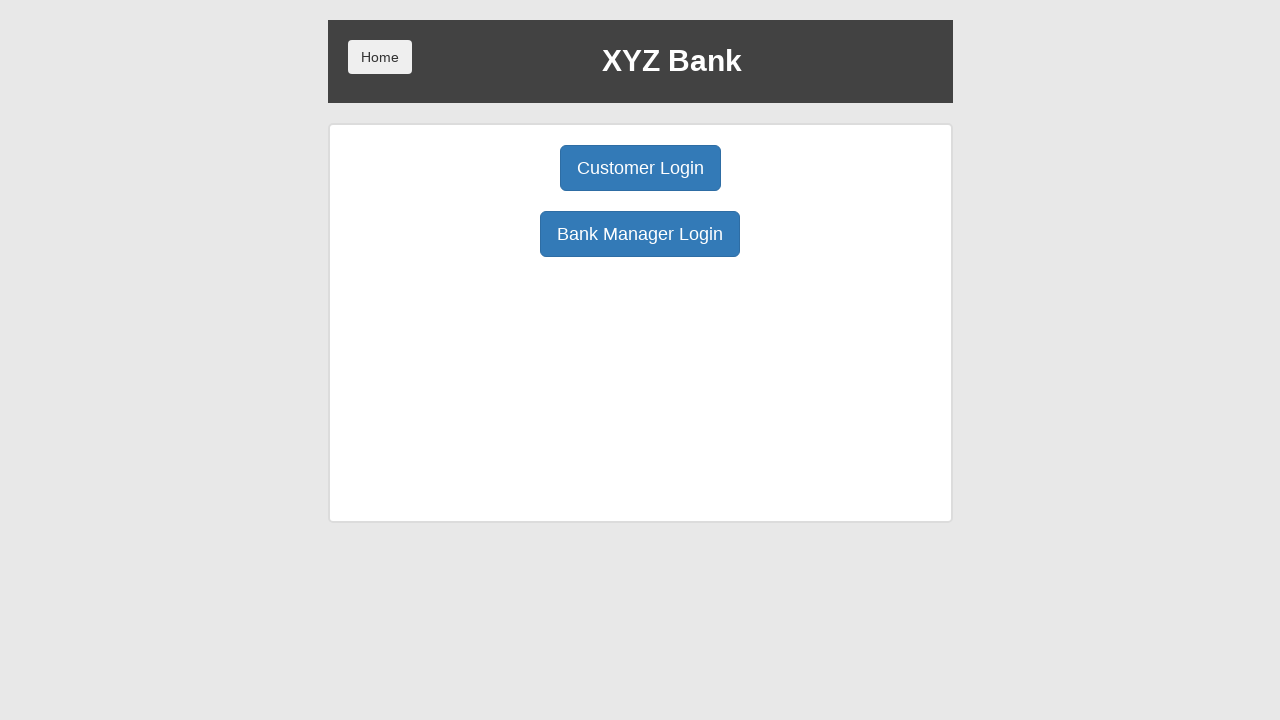

Clicked manager login button at (640, 234) on body > div > div > div.ng-scope > div > div.borderM.box.padT20 > div:nth-child(3
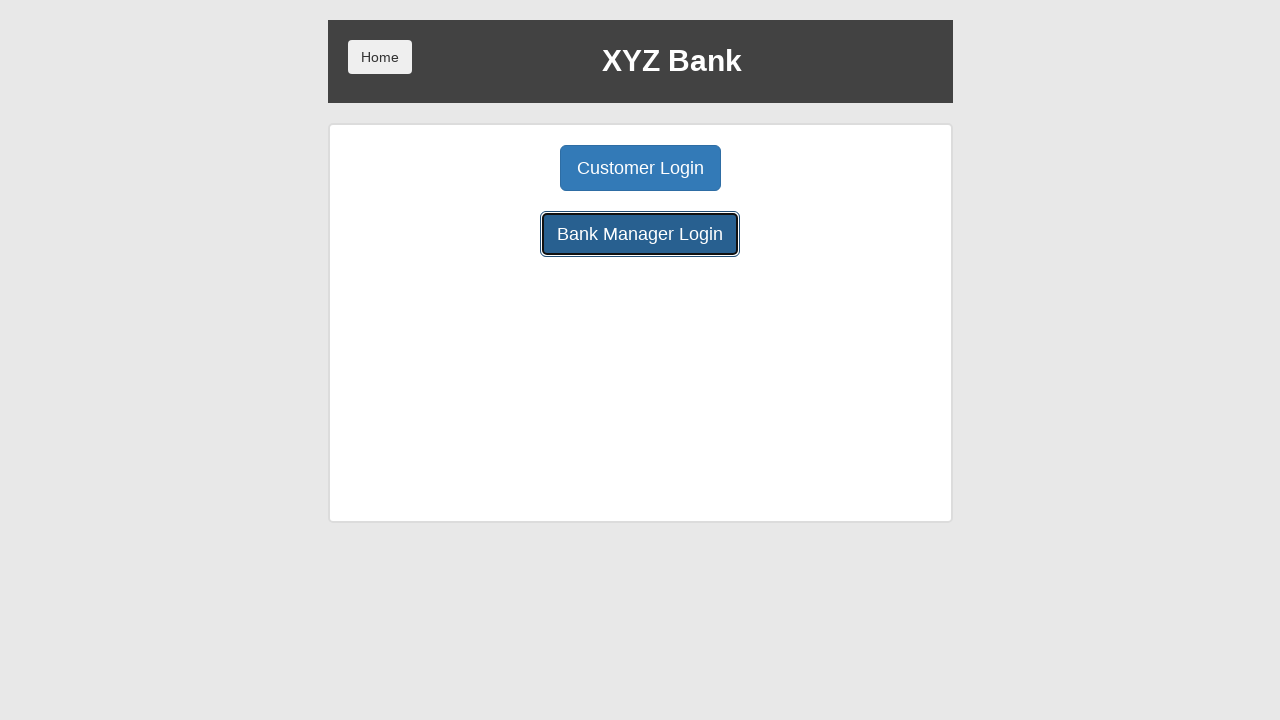

Clicked add customer button at (502, 168) on body > div > div > div.ng-scope > div > div.center > button:nth-child(1)
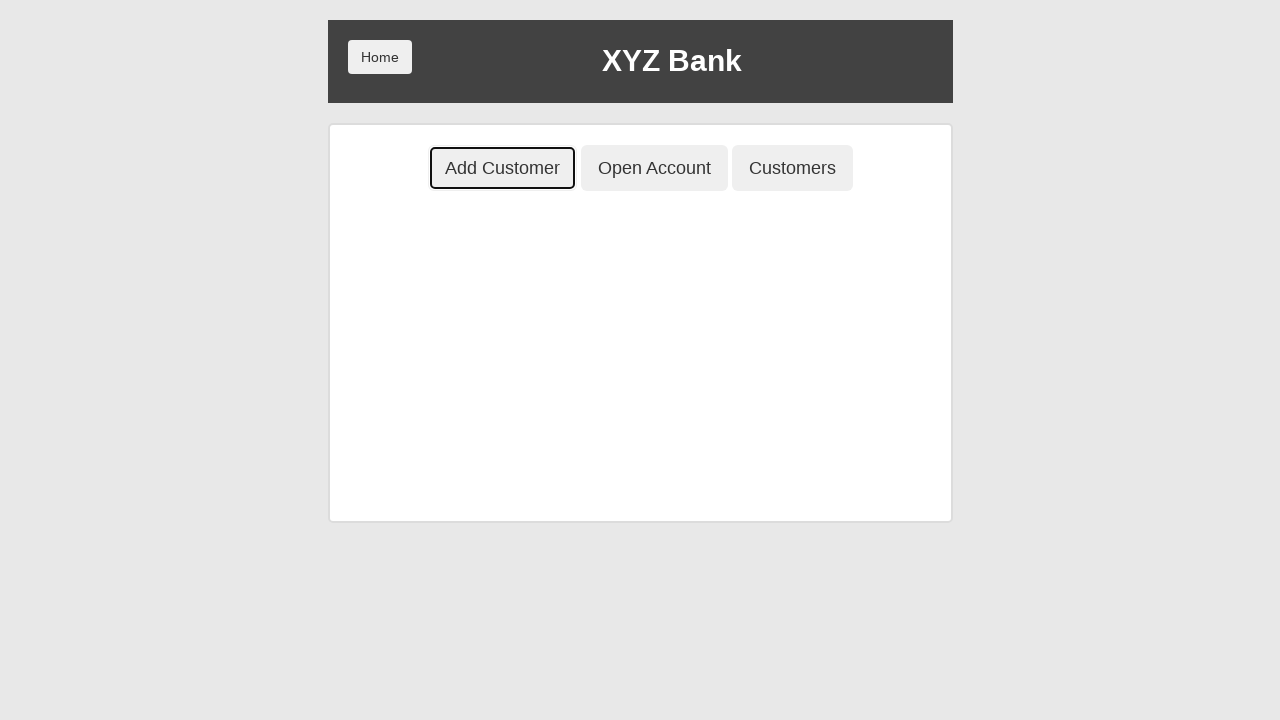

Filled last name field with 'Johnson', intentionally skipping first name on body > div > div > div.ng-scope > div > div.ng-scope > div > div > form > div:nt
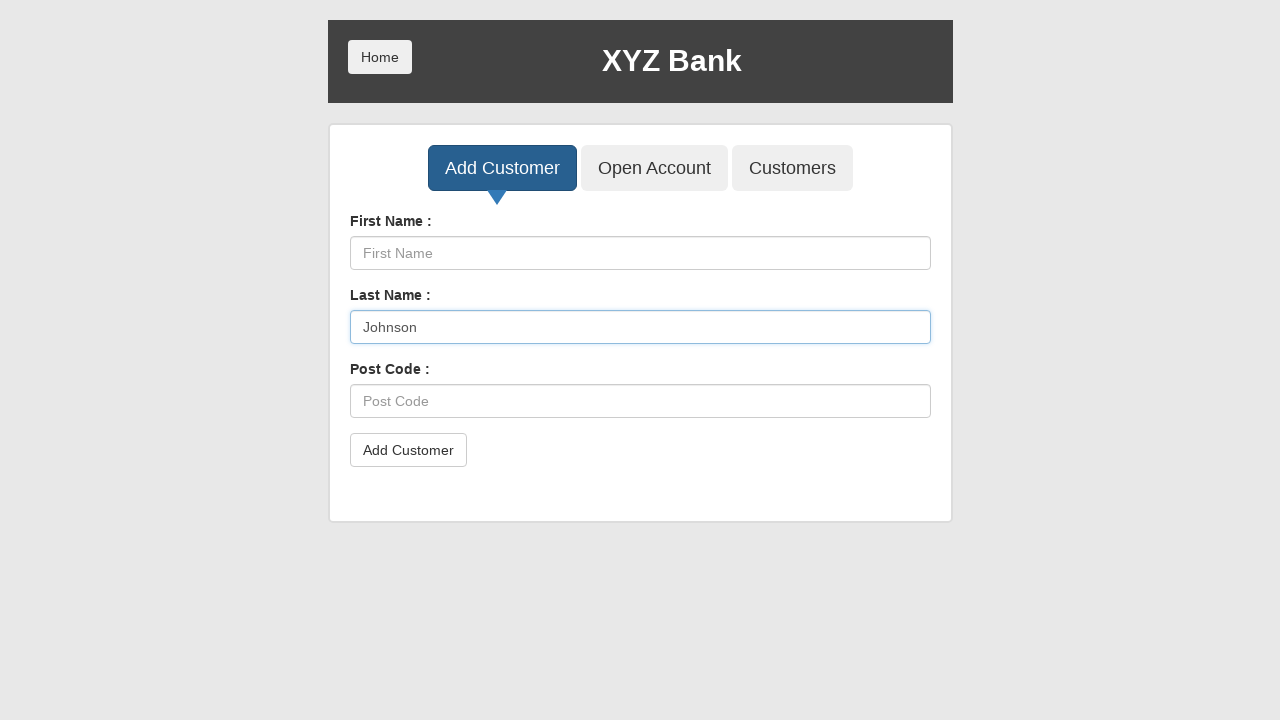

Filled post code field with '789012' on body > div > div > div.ng-scope > div > div.ng-scope > div > div > form > div:nt
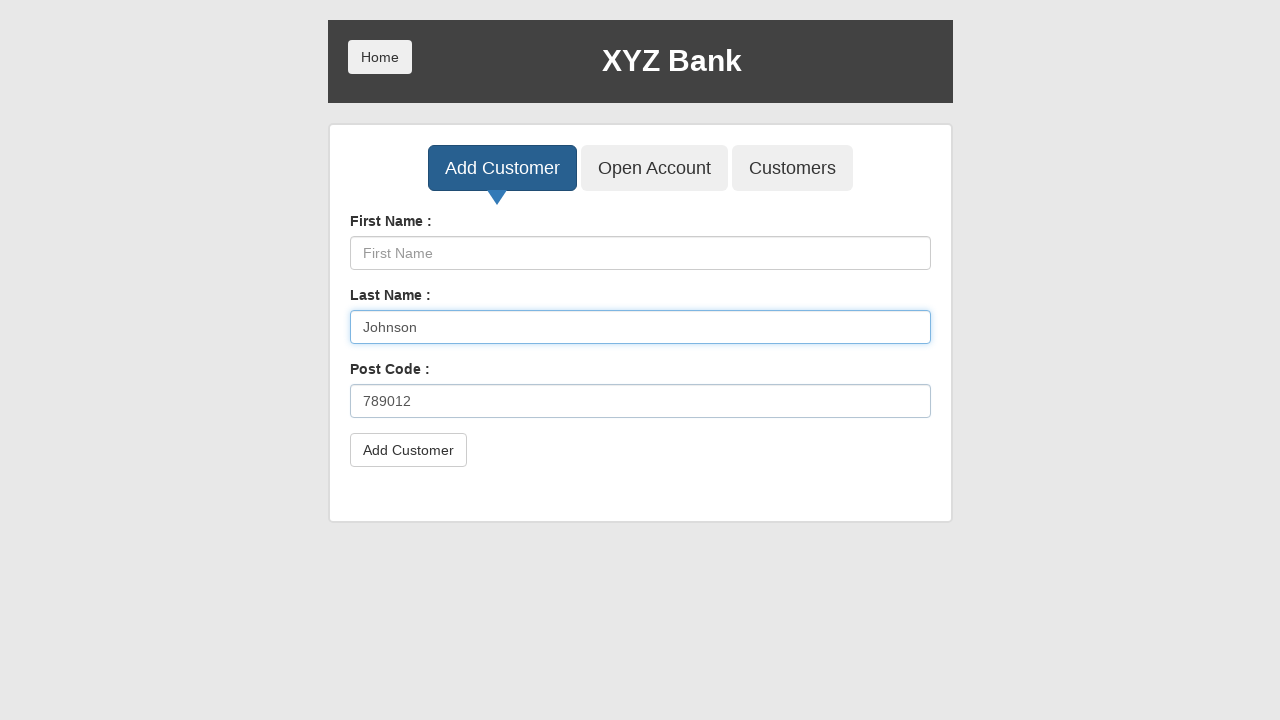

Attempted to submit add customer form without first name to test validation at (408, 450) on body > div > div > div.ng-scope > div > div.ng-scope > div > div > form > button
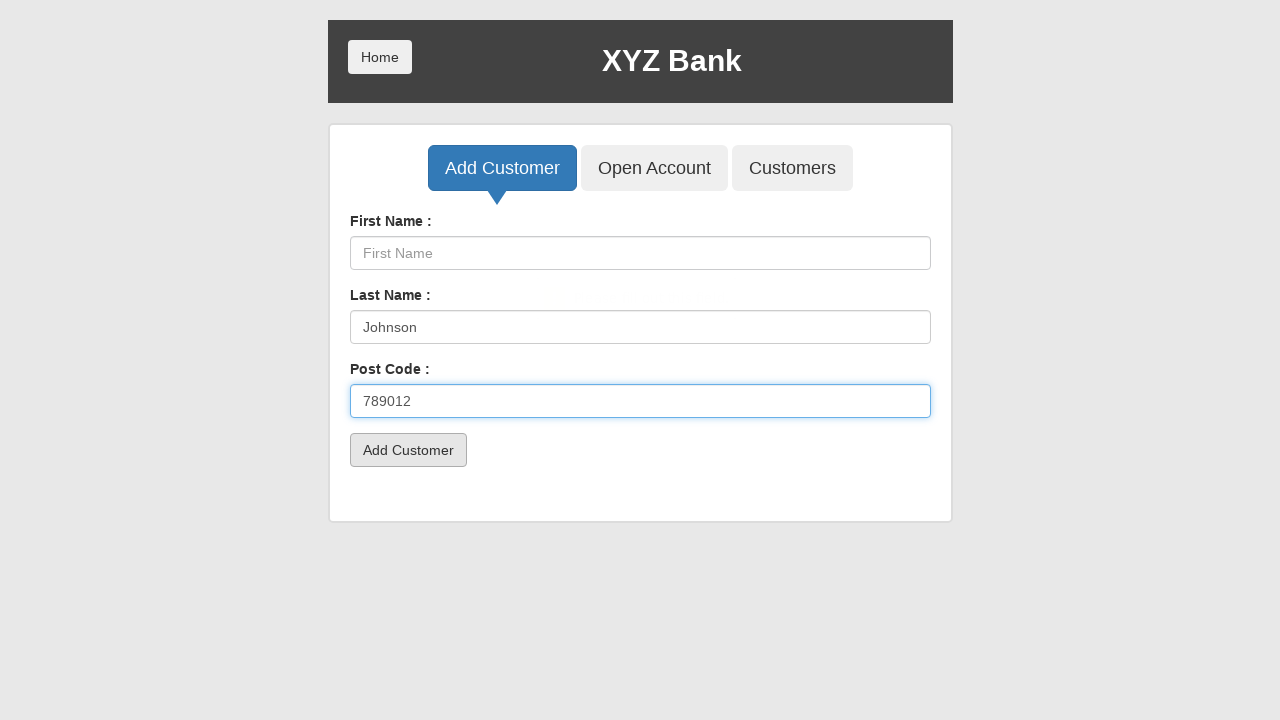

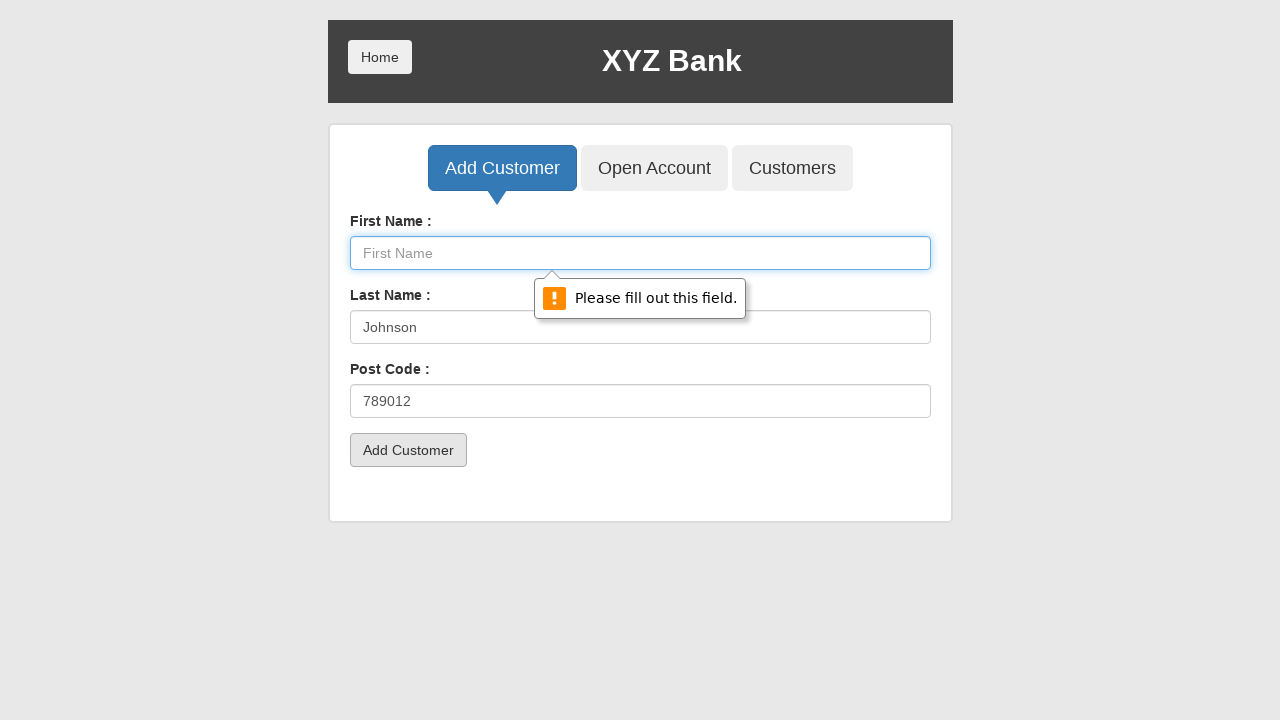